Navigates to the M languages page and verifies MySQL language is listed

Starting URL: http://www.99-bottles-of-beer.net/

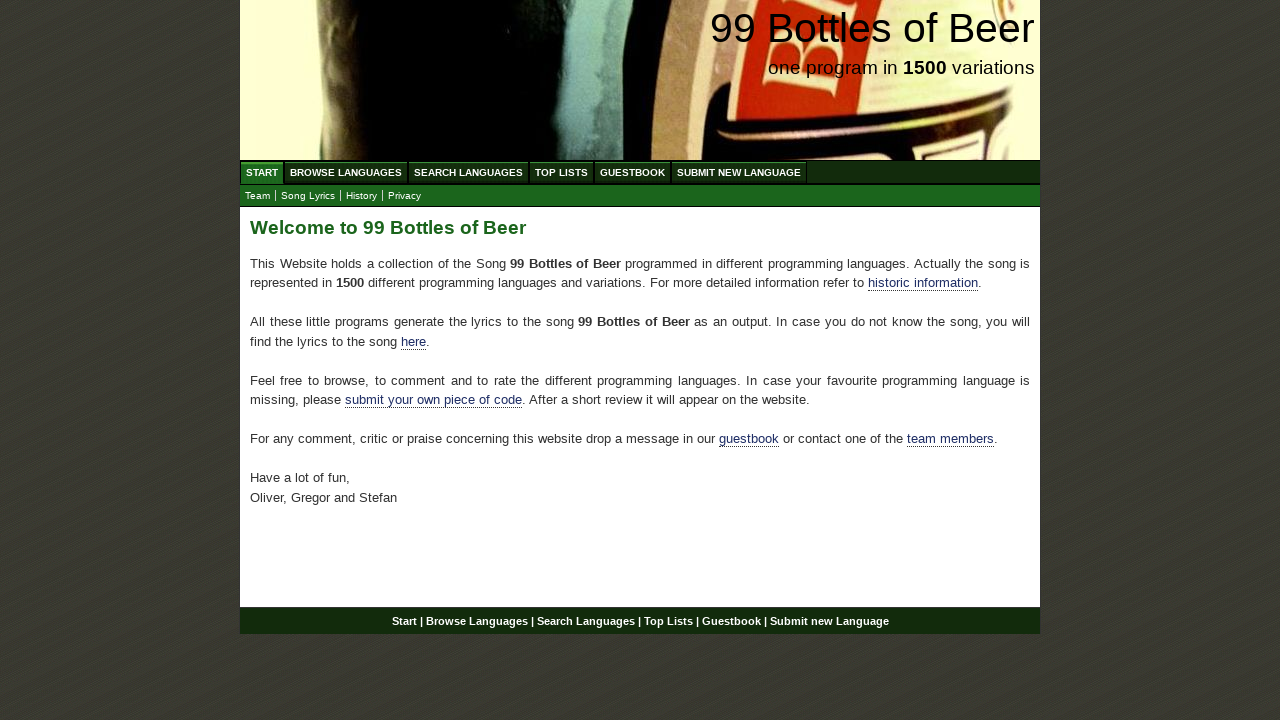

Clicked on Browse Languages link at (346, 172) on a[href='/abc.html']
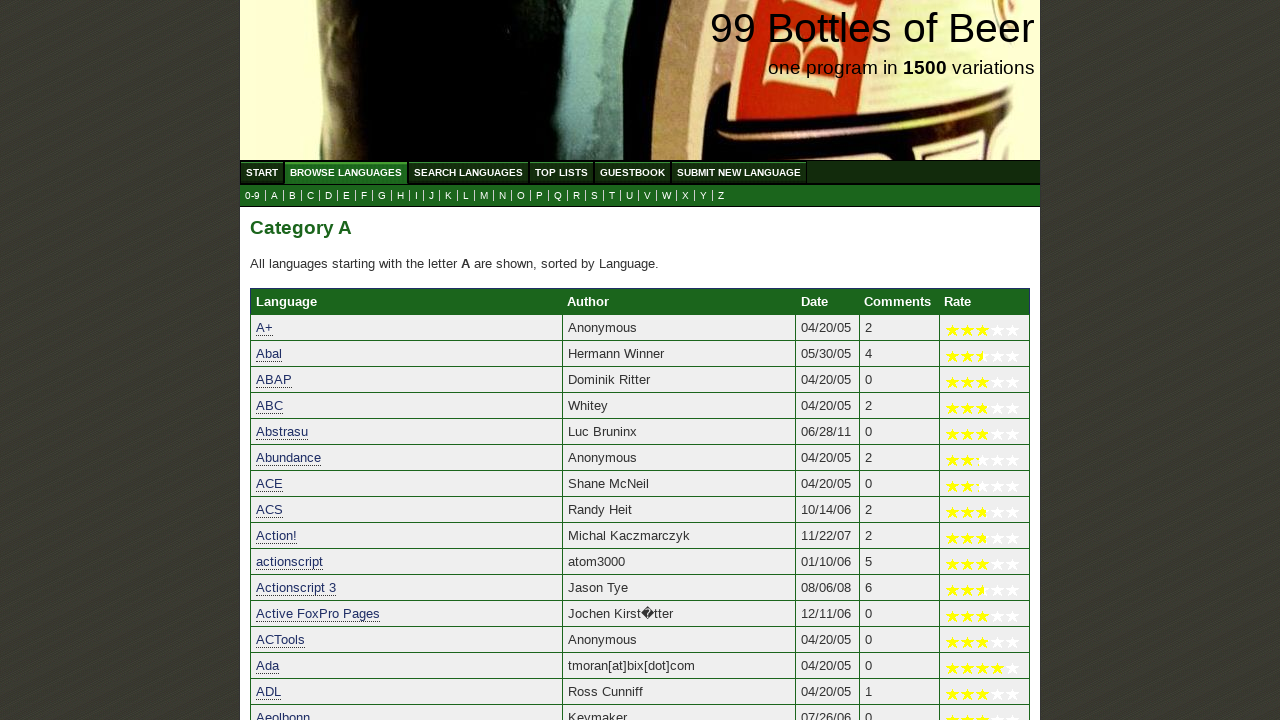

Clicked on M letter to navigate to M languages page at (484, 196) on a[href='m.html']
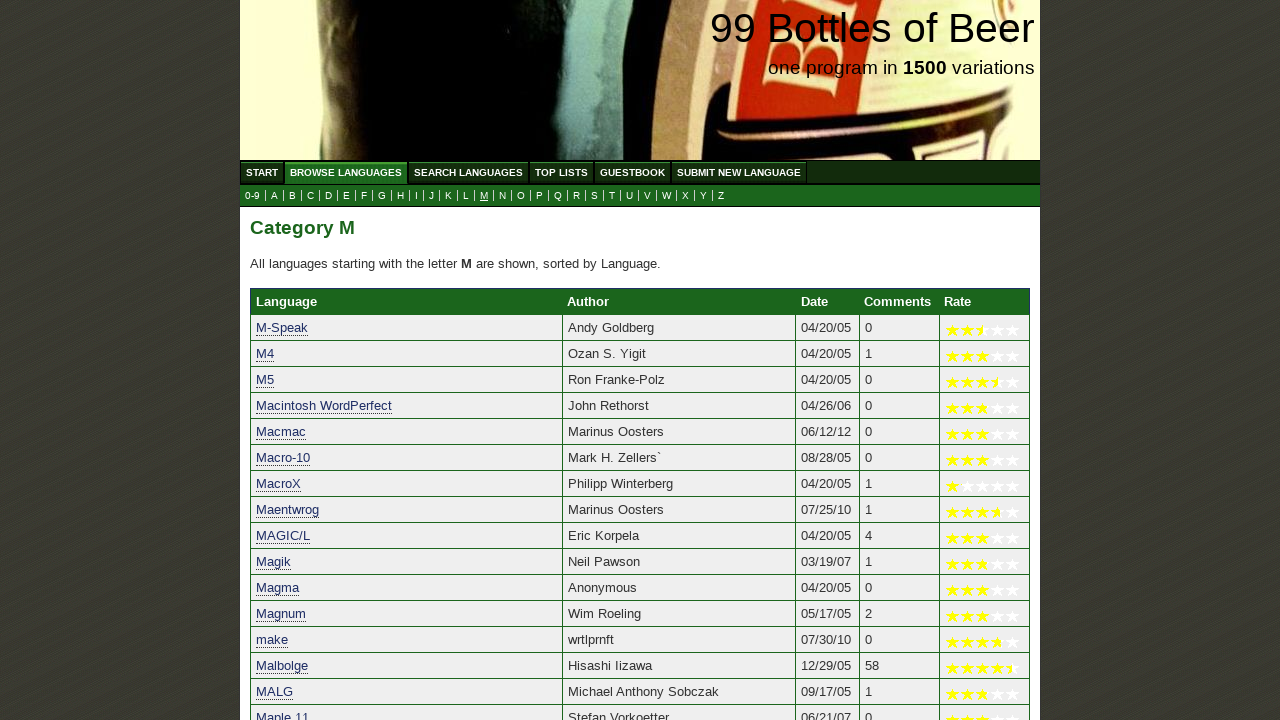

MySQL language link is now visible on the M languages page
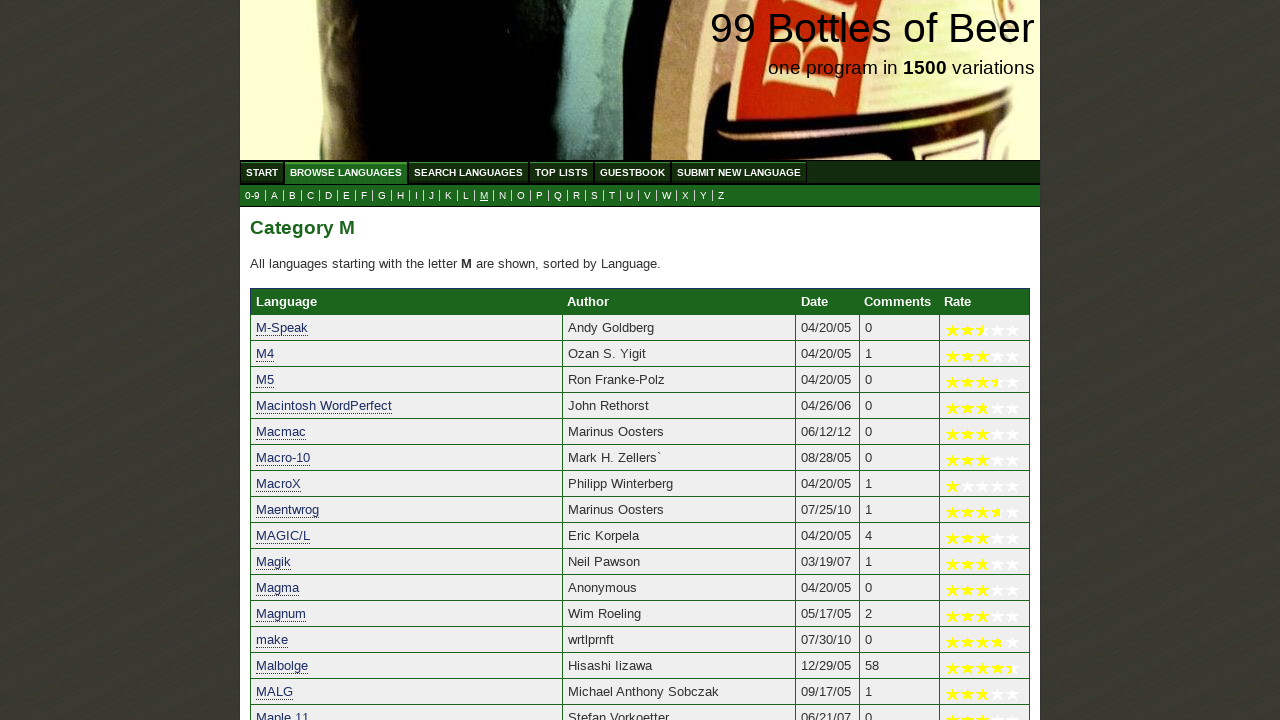

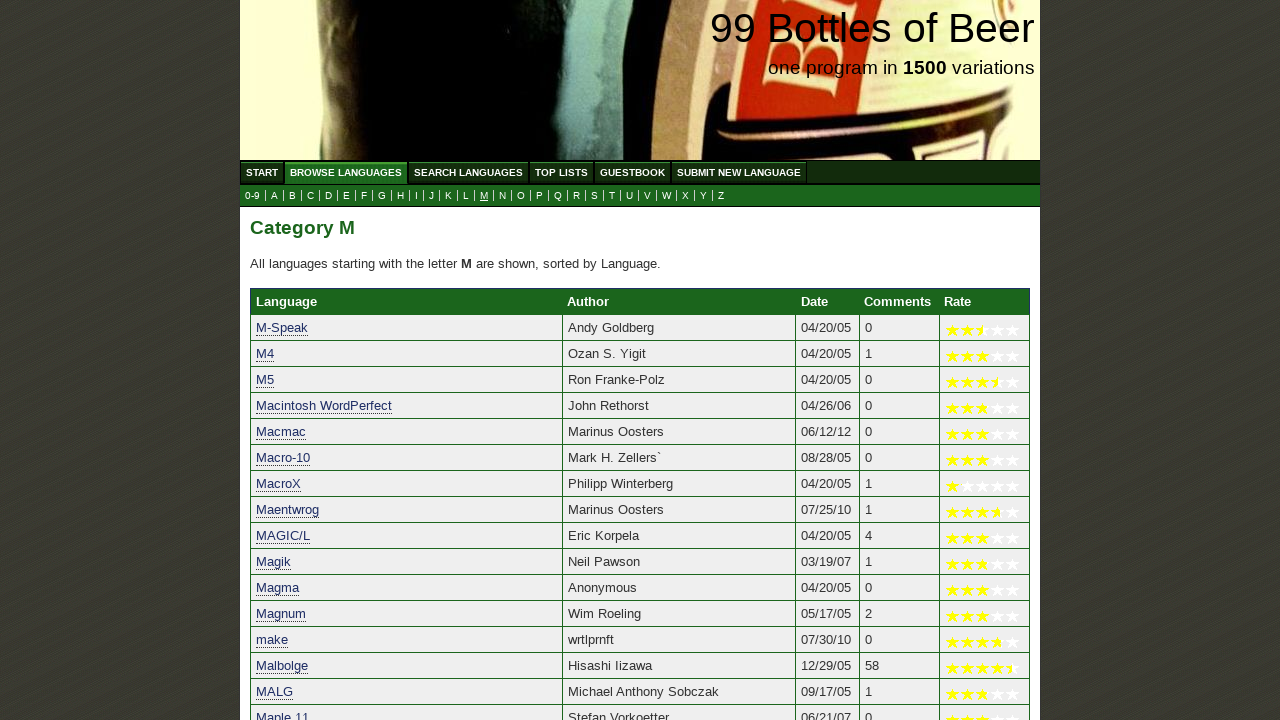